Tests clicking a button by name attribute selector and verifies the alert message that appears

Starting URL: https://igorsmasc.github.io/botoes_atividade_selenium/

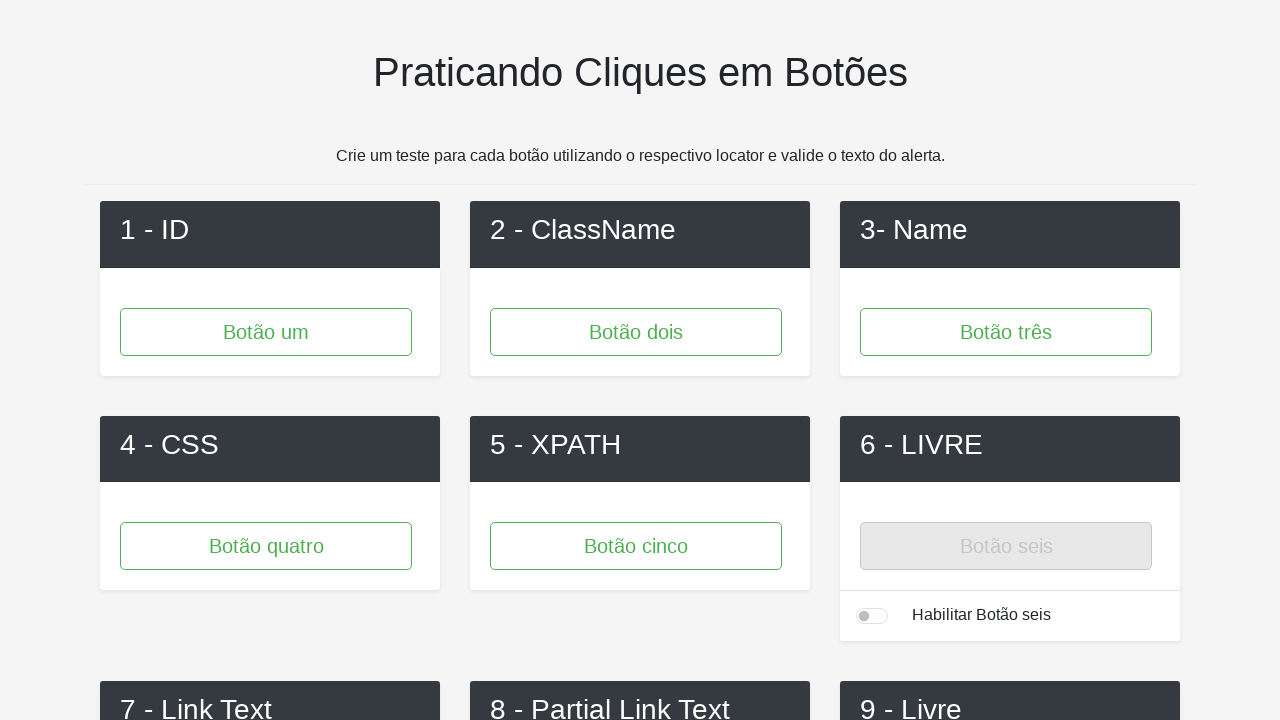

Clicked button with name attribute 'button3' at (1006, 332) on [name='button3']
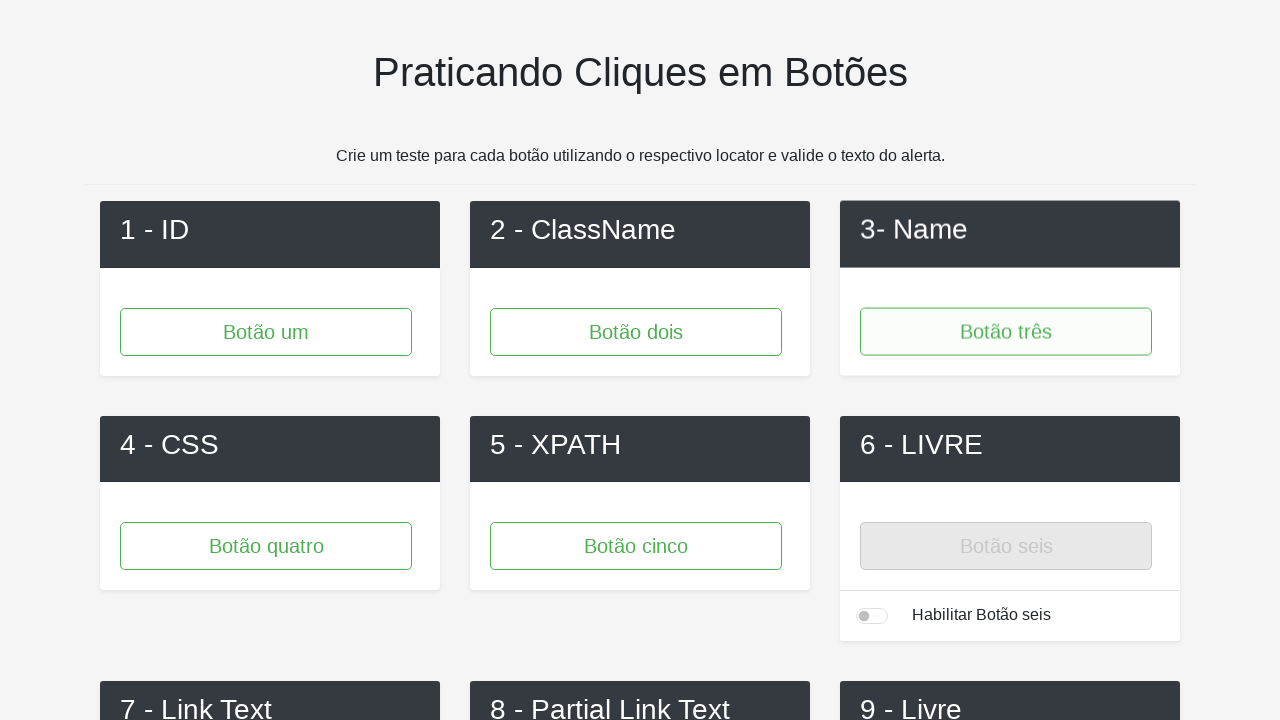

Set up dialog handler to accept alerts
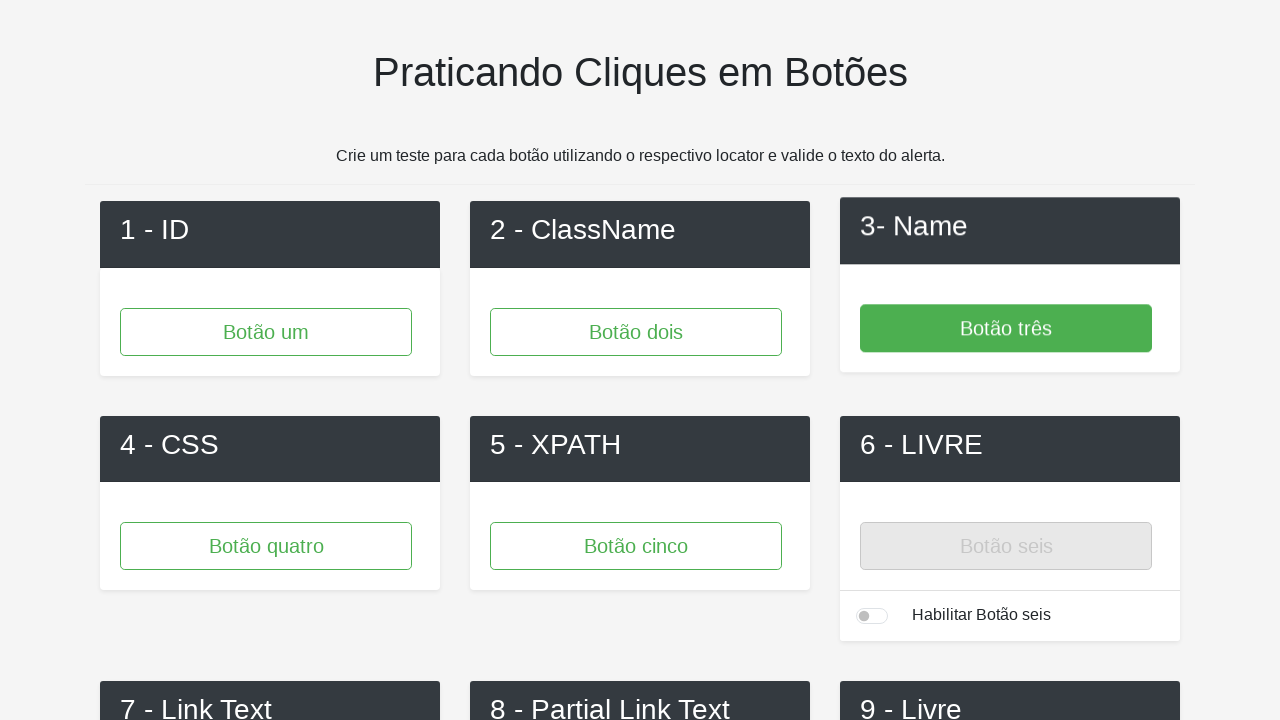

Waited 500ms for alert to process
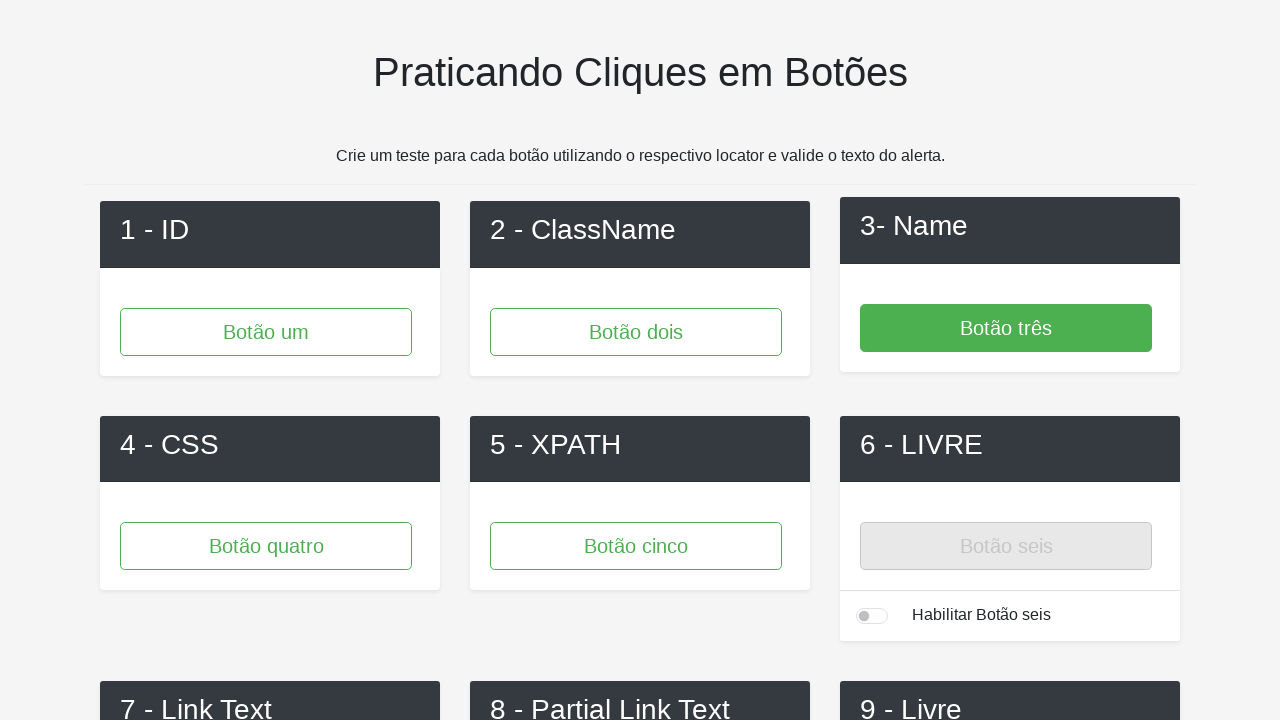

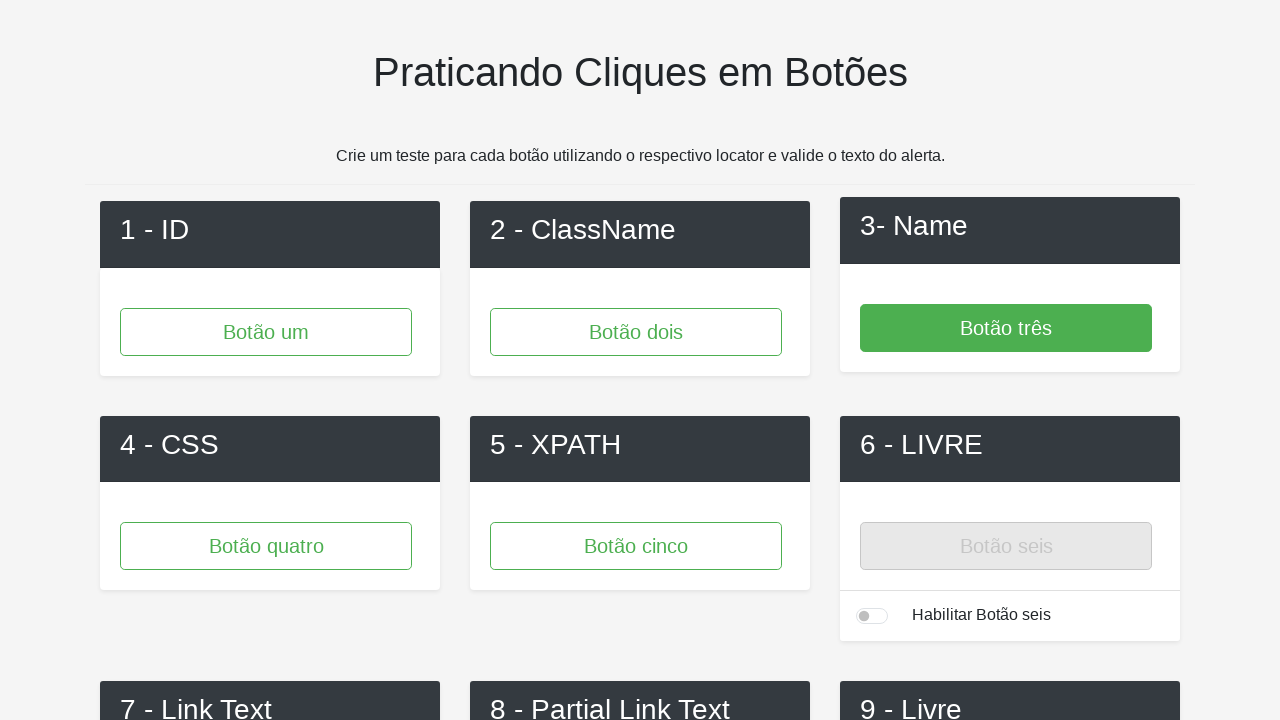